Tests page scrolling functionality by scrolling down 1000 pixels and then scrolling back up 1000 pixels on the Selenium website

Starting URL: https://selenium.dev

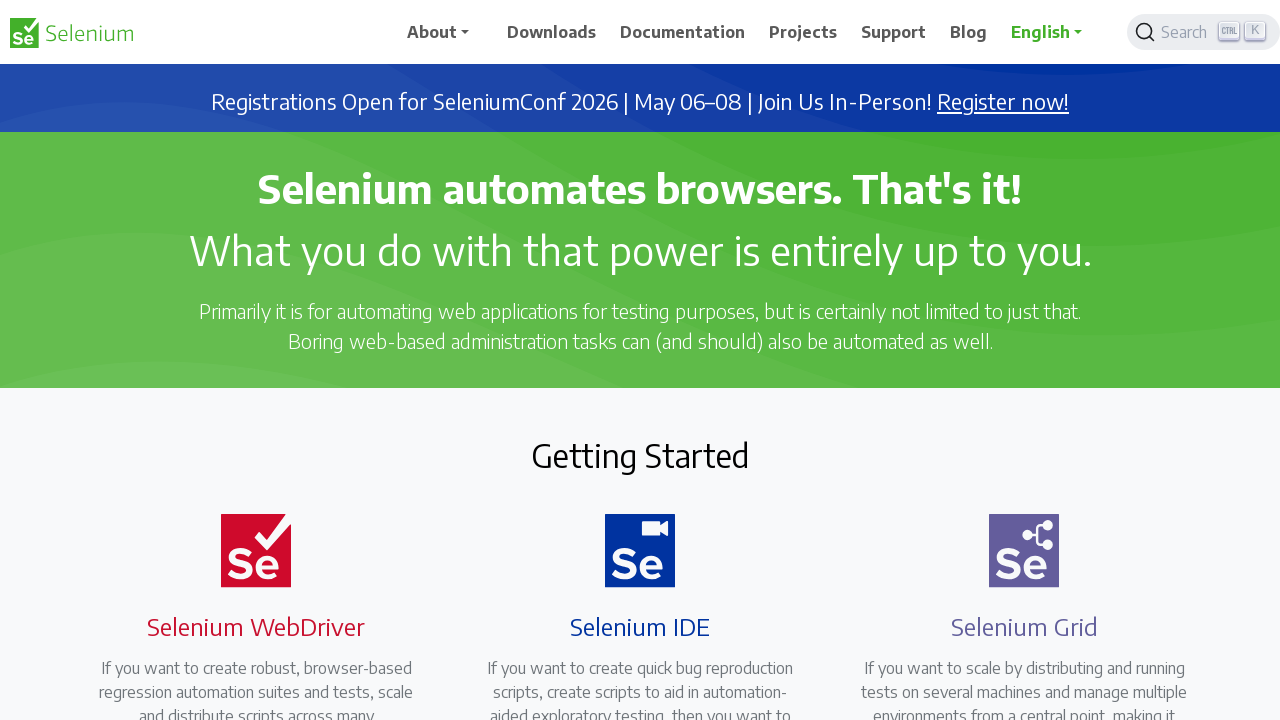

Scrolled down 1000 pixels on the page
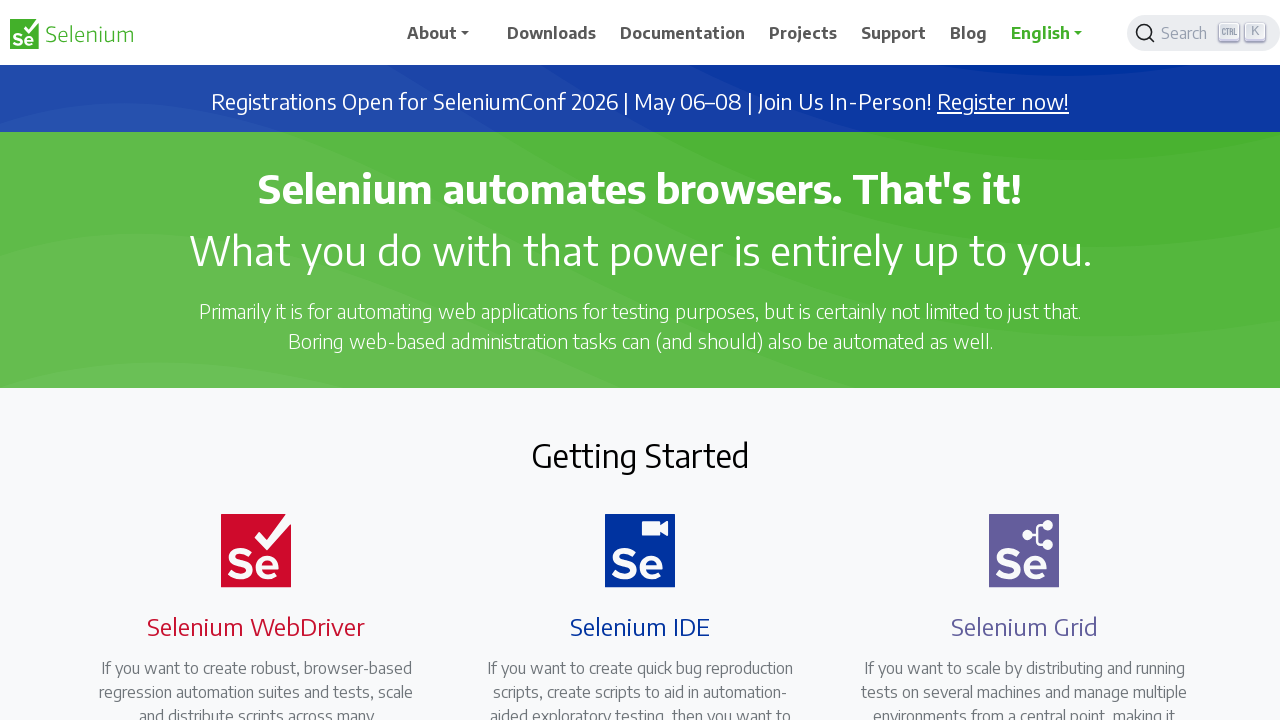

Waited 1000ms to observe scroll position
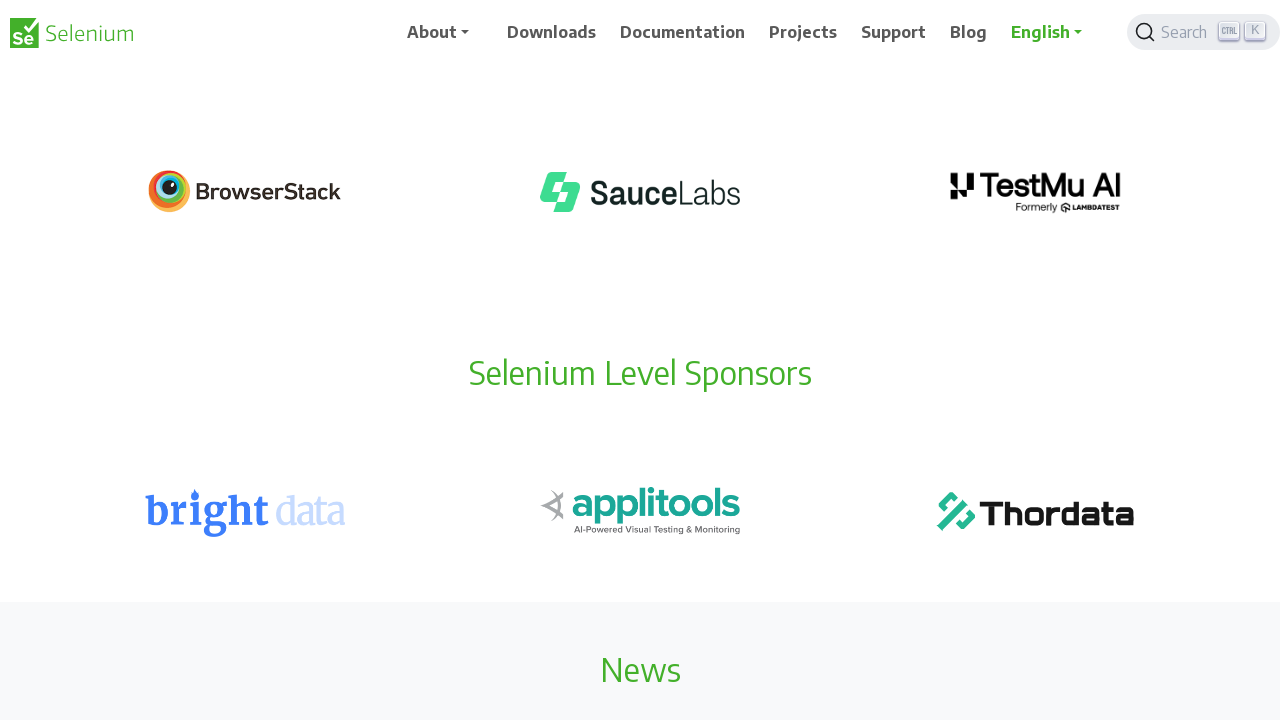

Scrolled back up 1000 pixels to original position
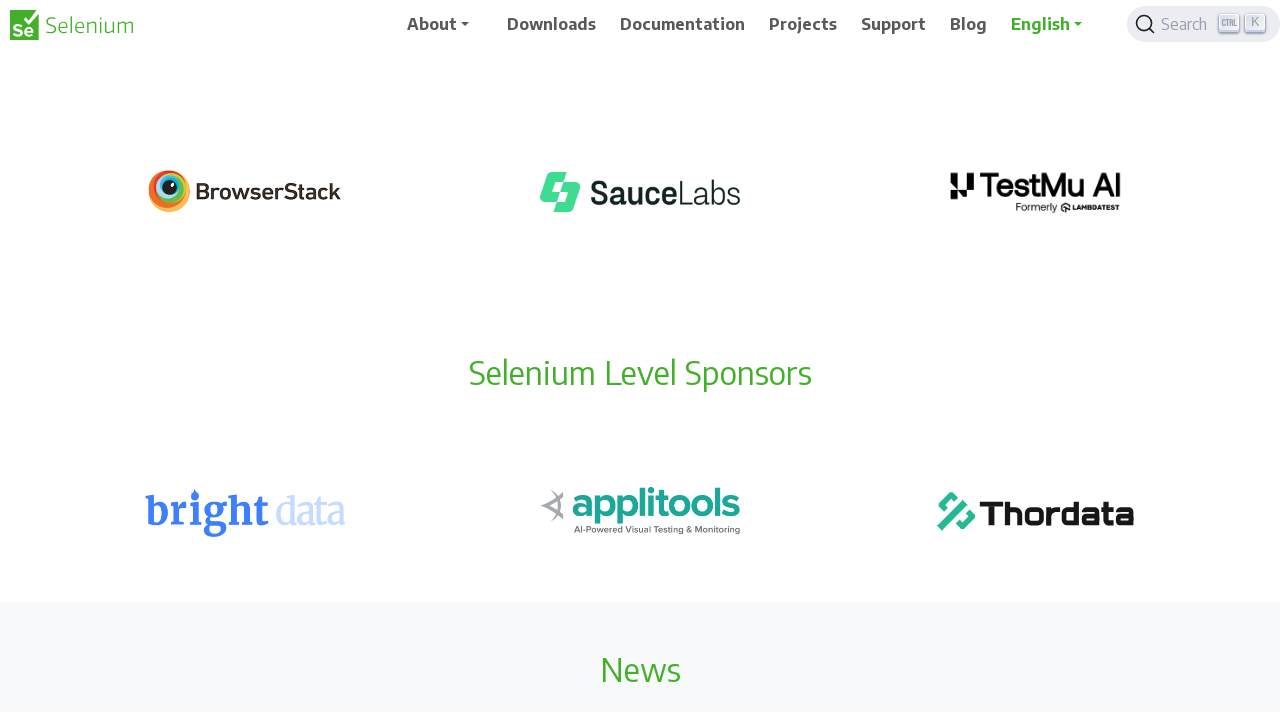

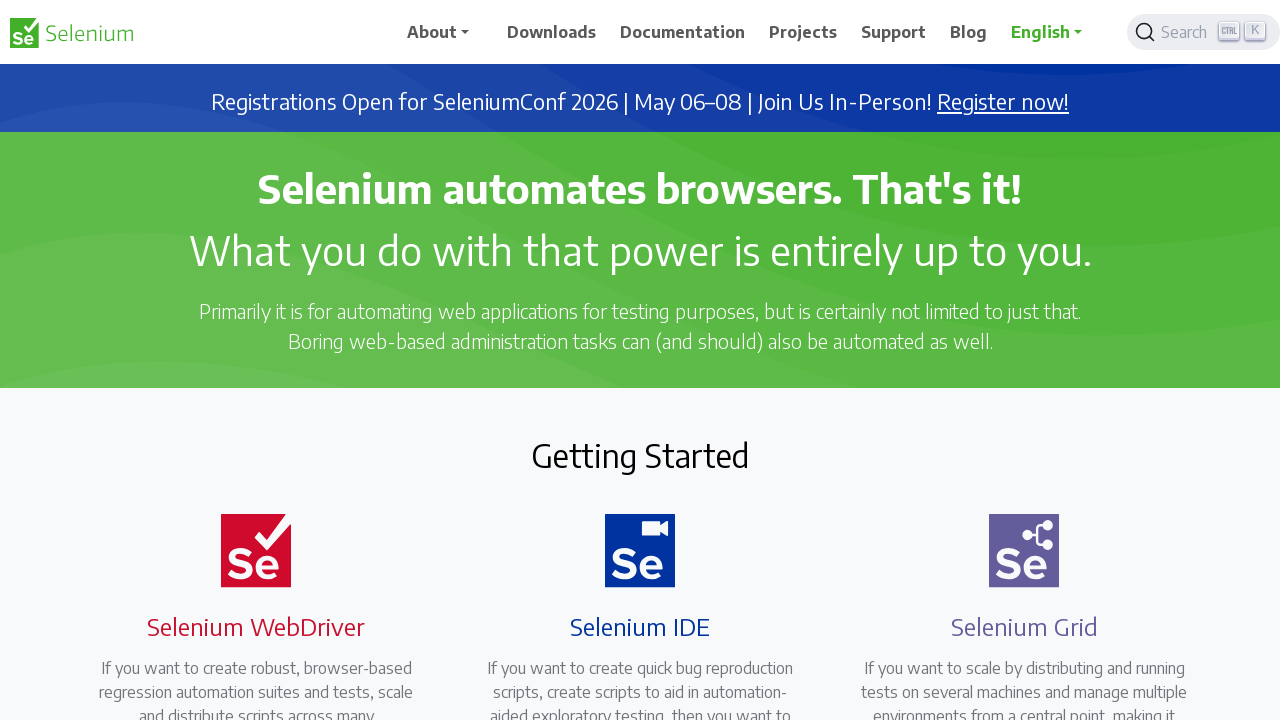